Tests fluent wait functionality combined with drag and drop operation

Starting URL: https://demo.automationtesting.in/Dynamic.html

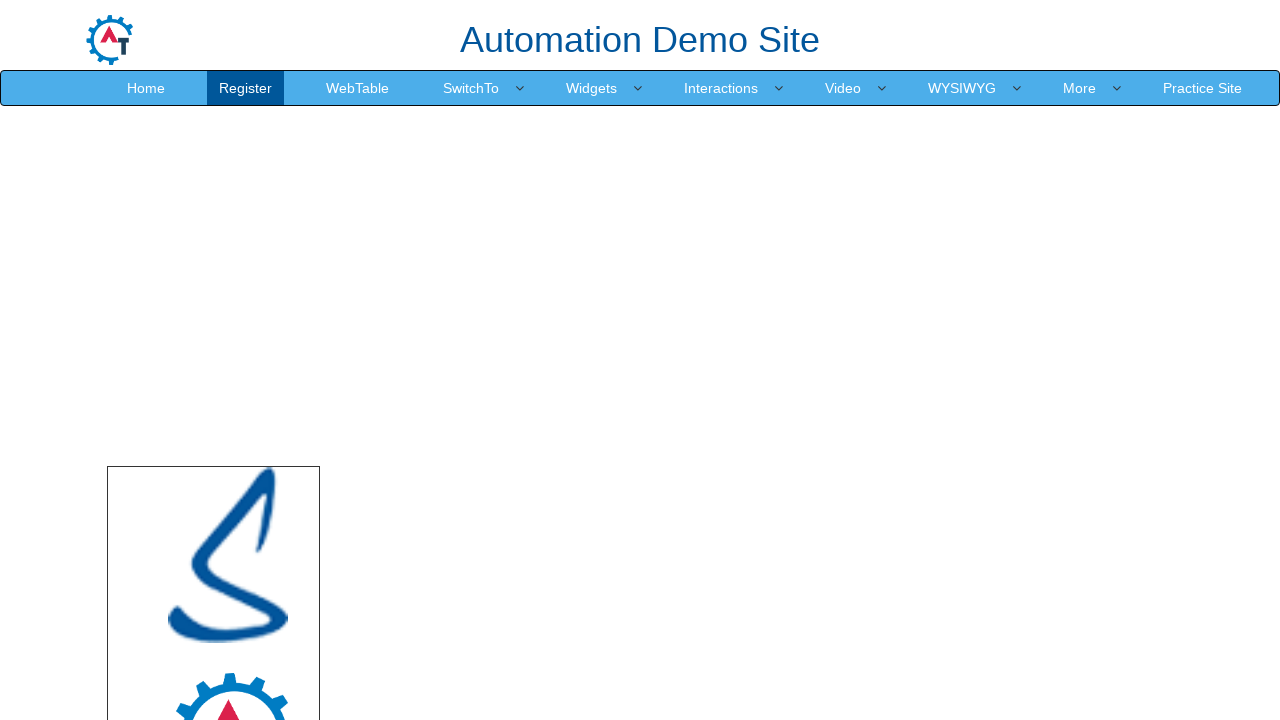

Set viewport size to 1920x1080
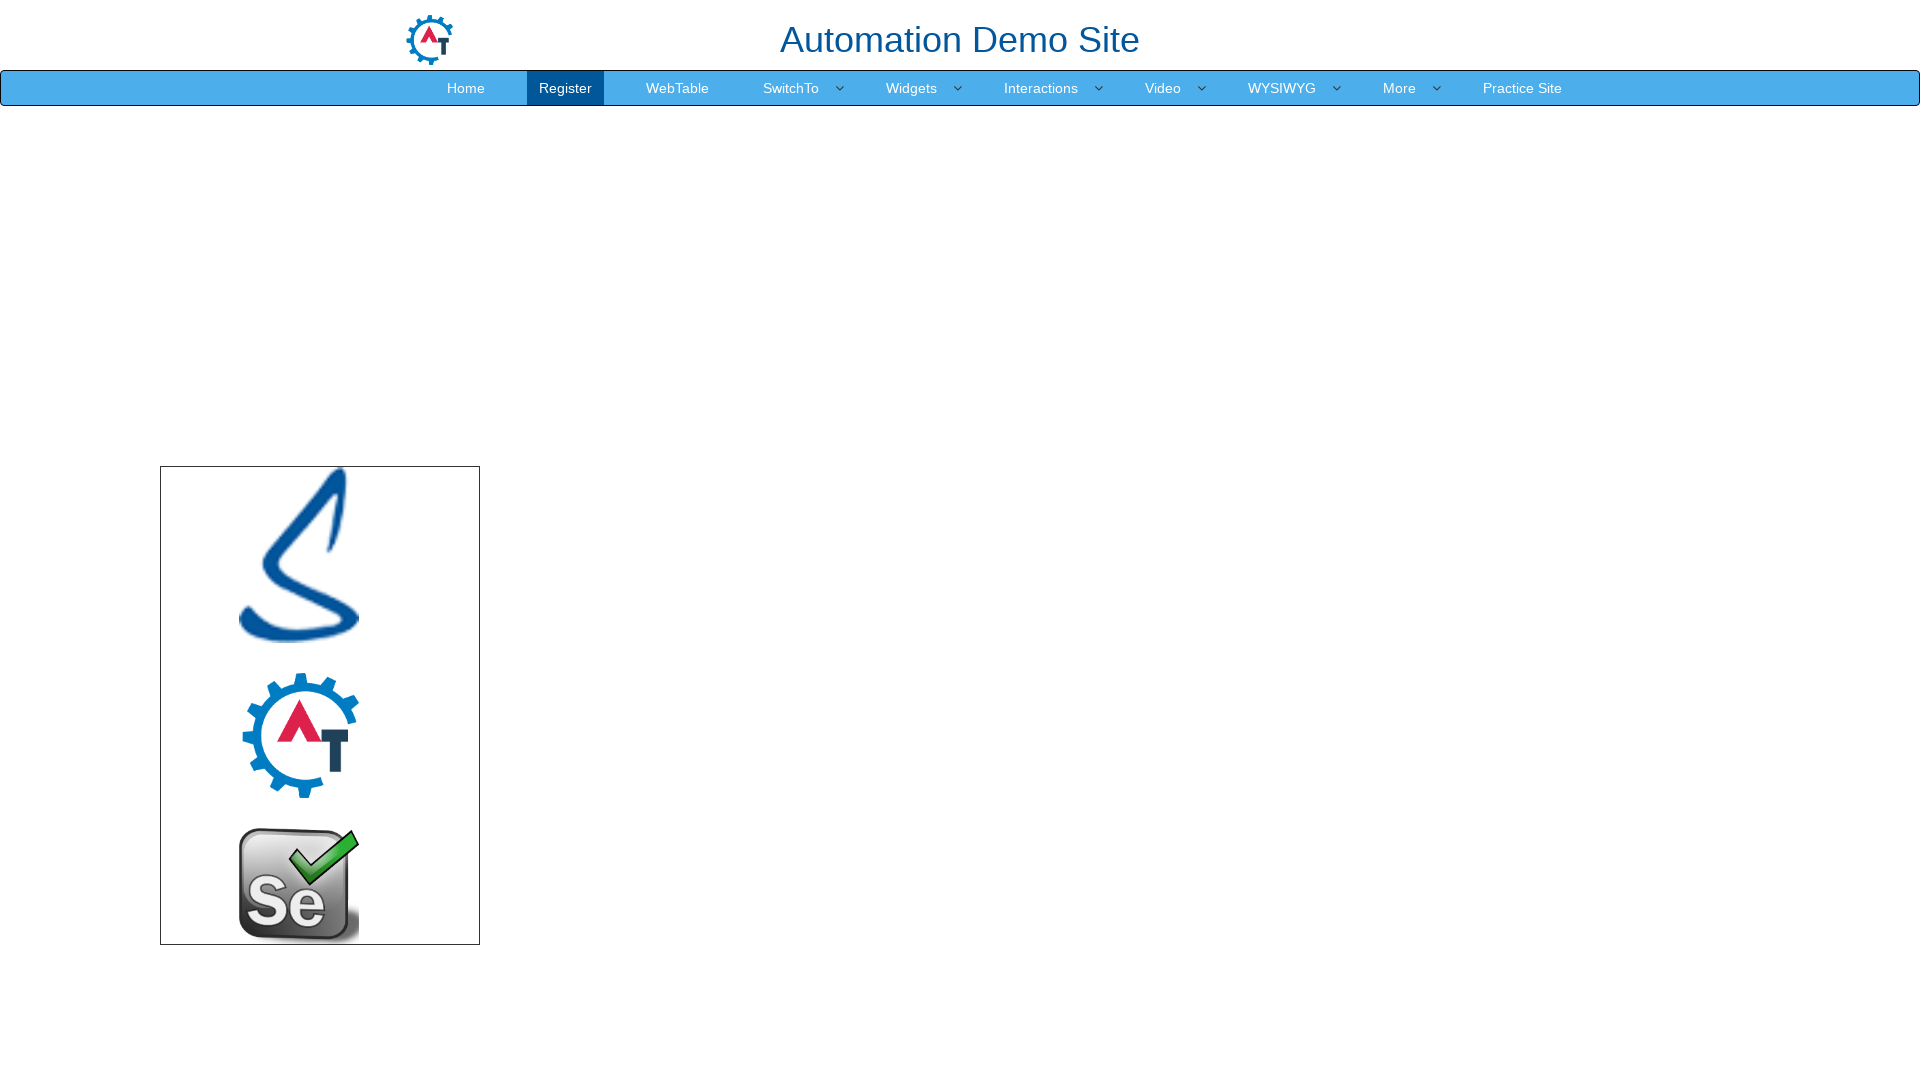

Waited for logo image element to be present
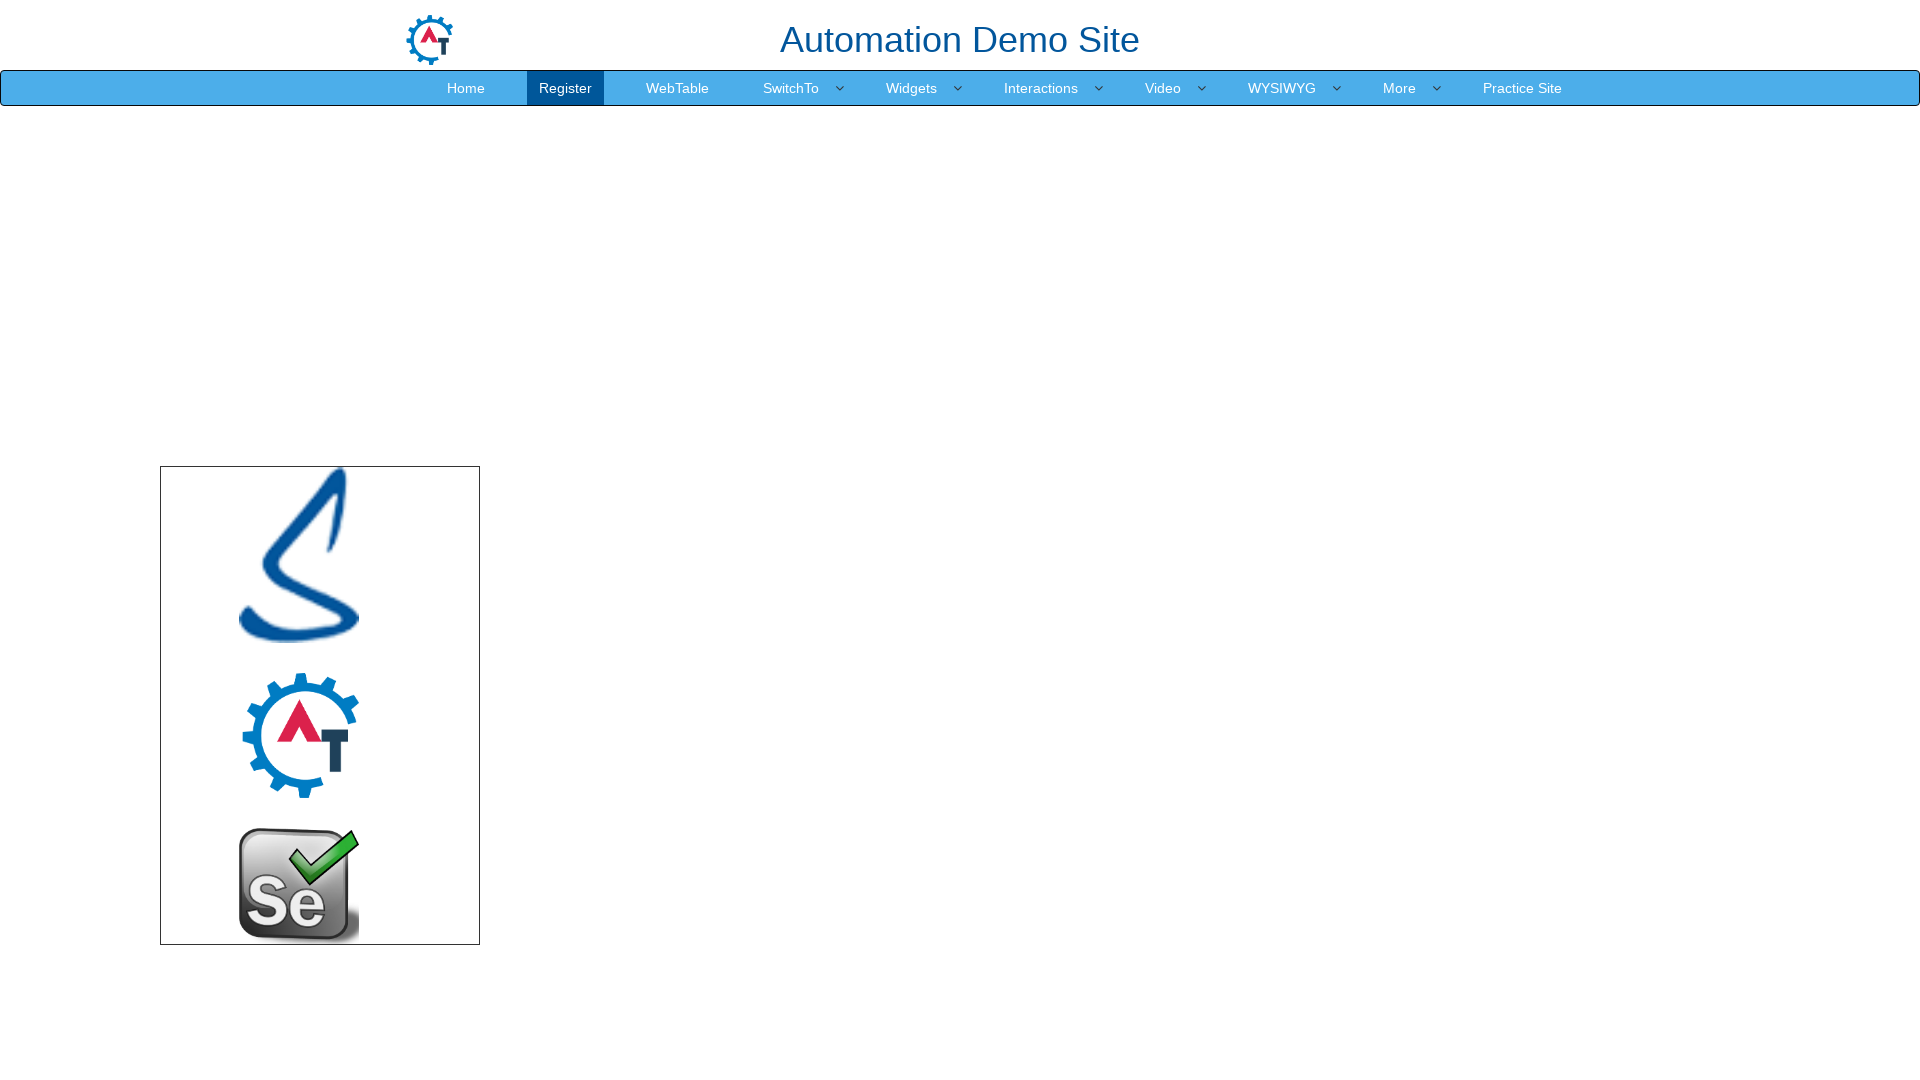

Waited for drop area element to be present
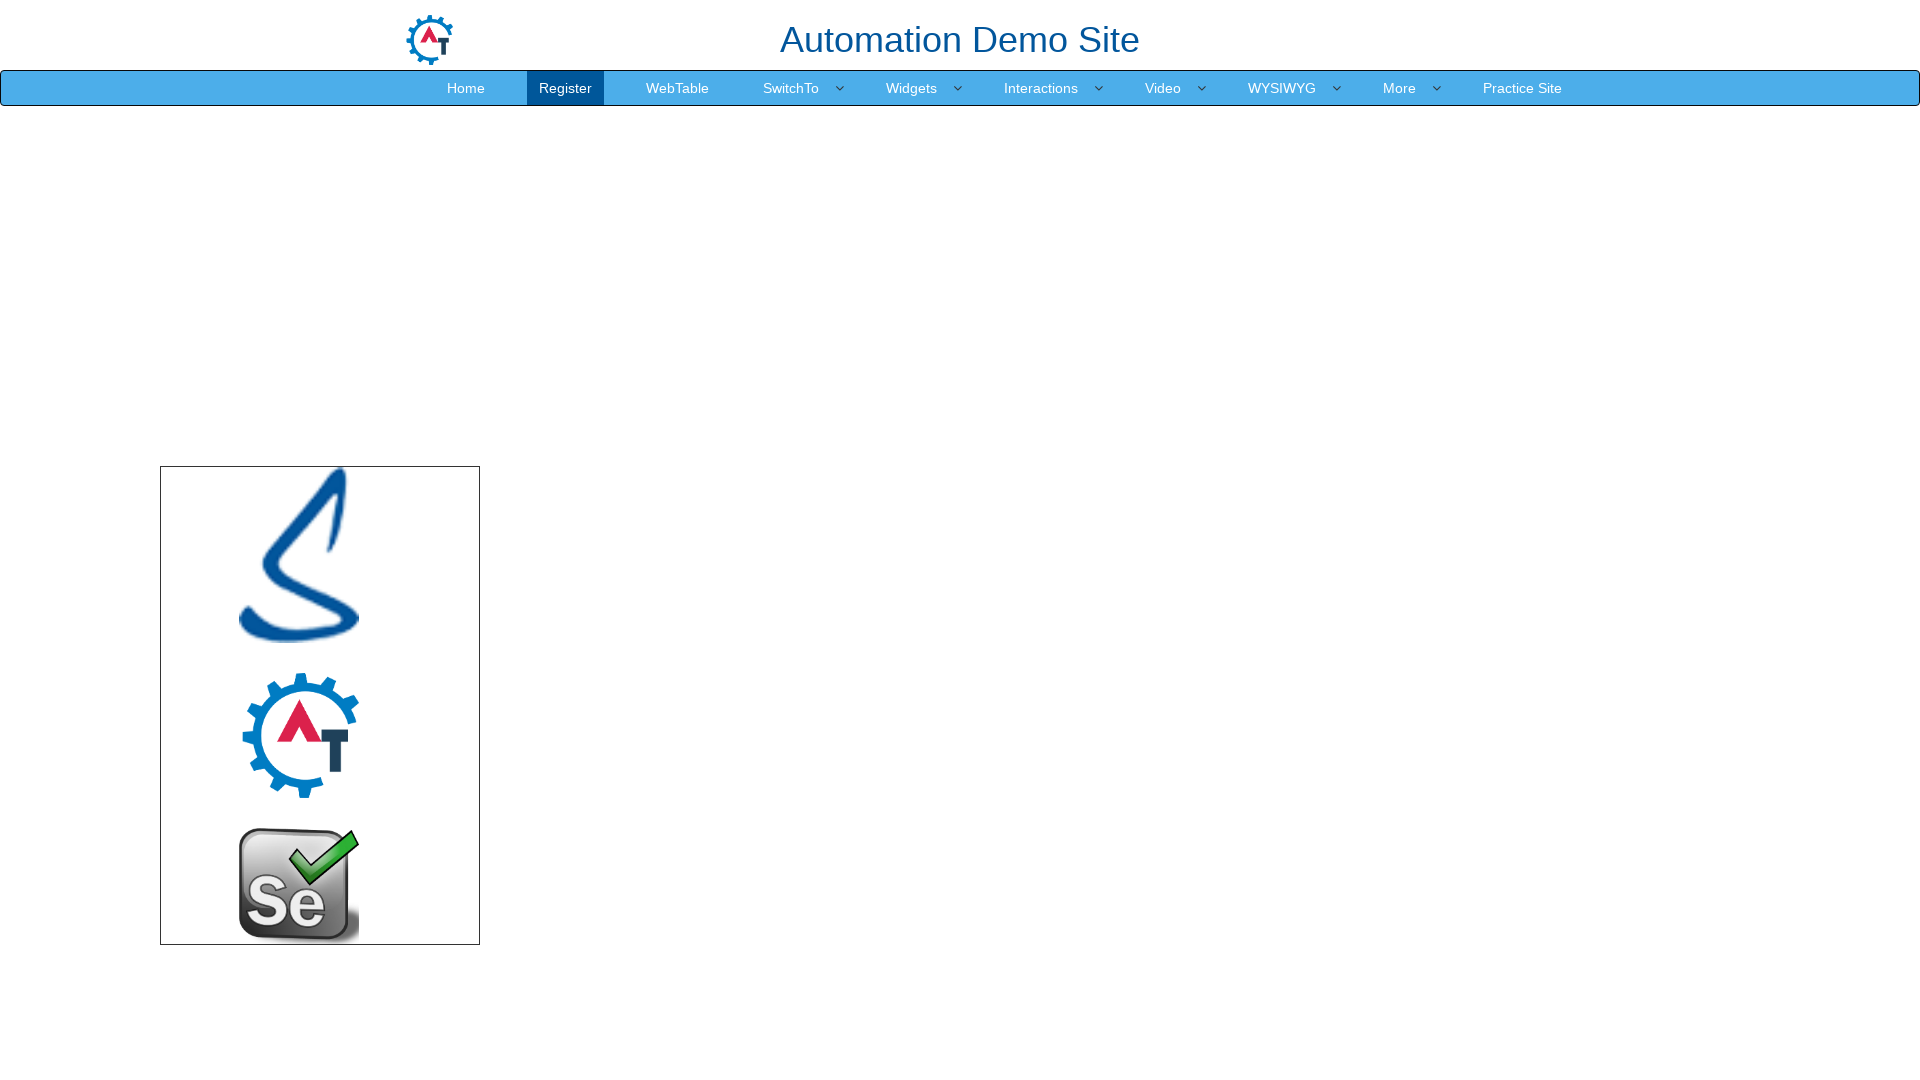

Performed drag and drop operation from logo image to drop area at (1120, 651)
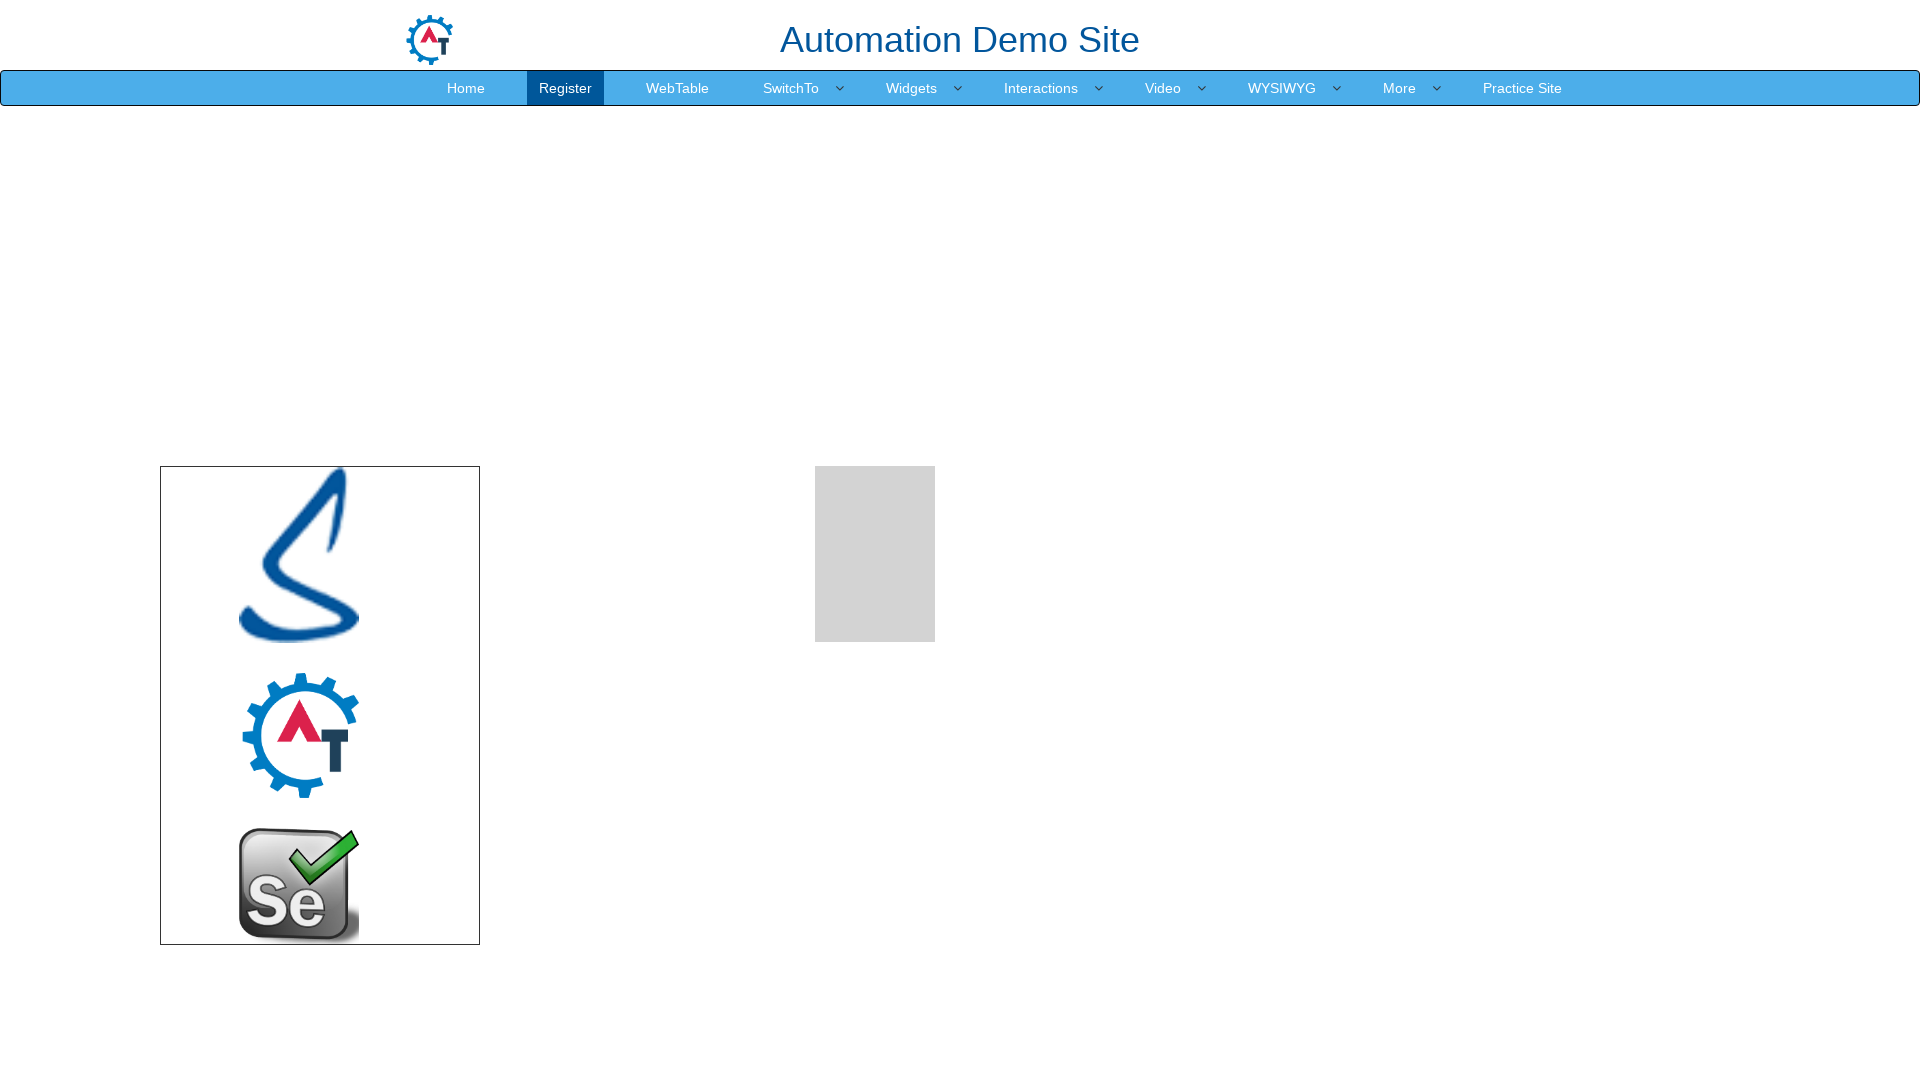

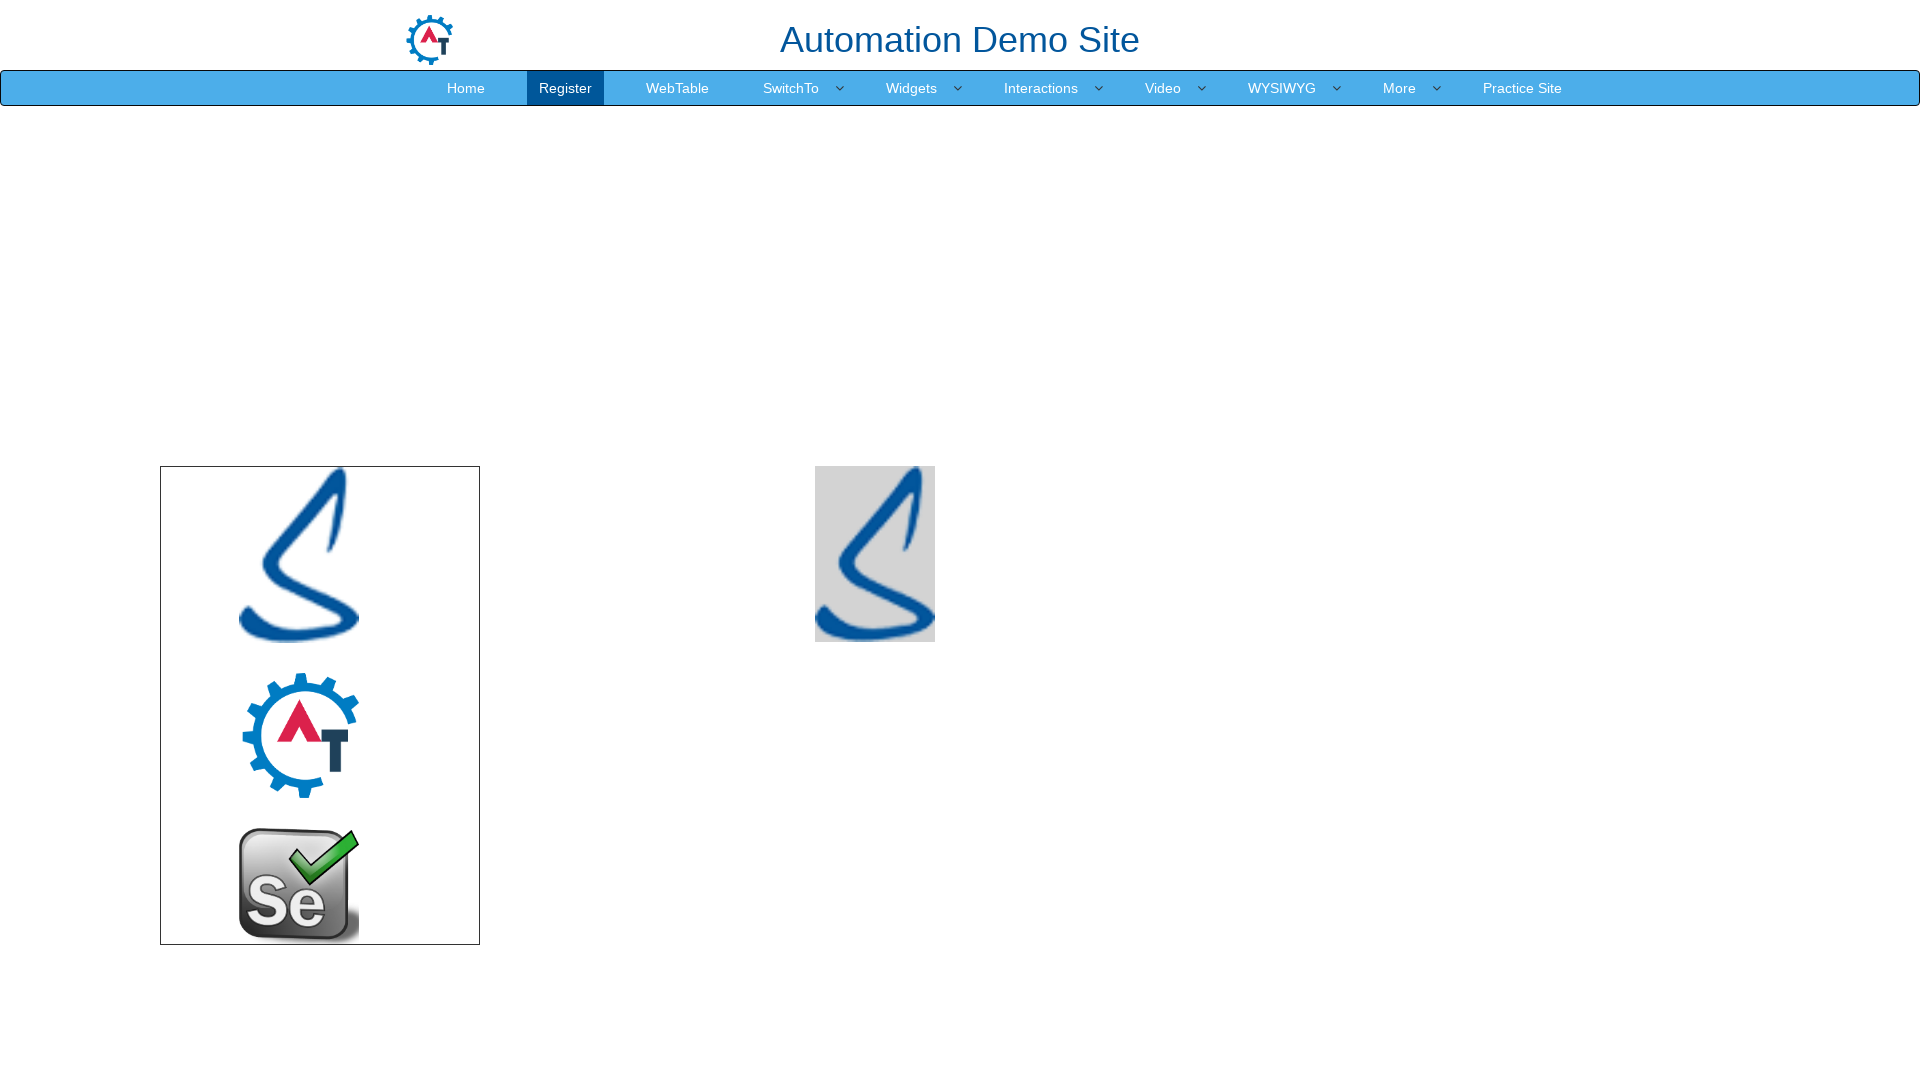